Tests JavaScript prompt alert handling by clicking a button to trigger a prompt, entering text into it, and accepting the alert.

Starting URL: https://omayo.blogspot.com/

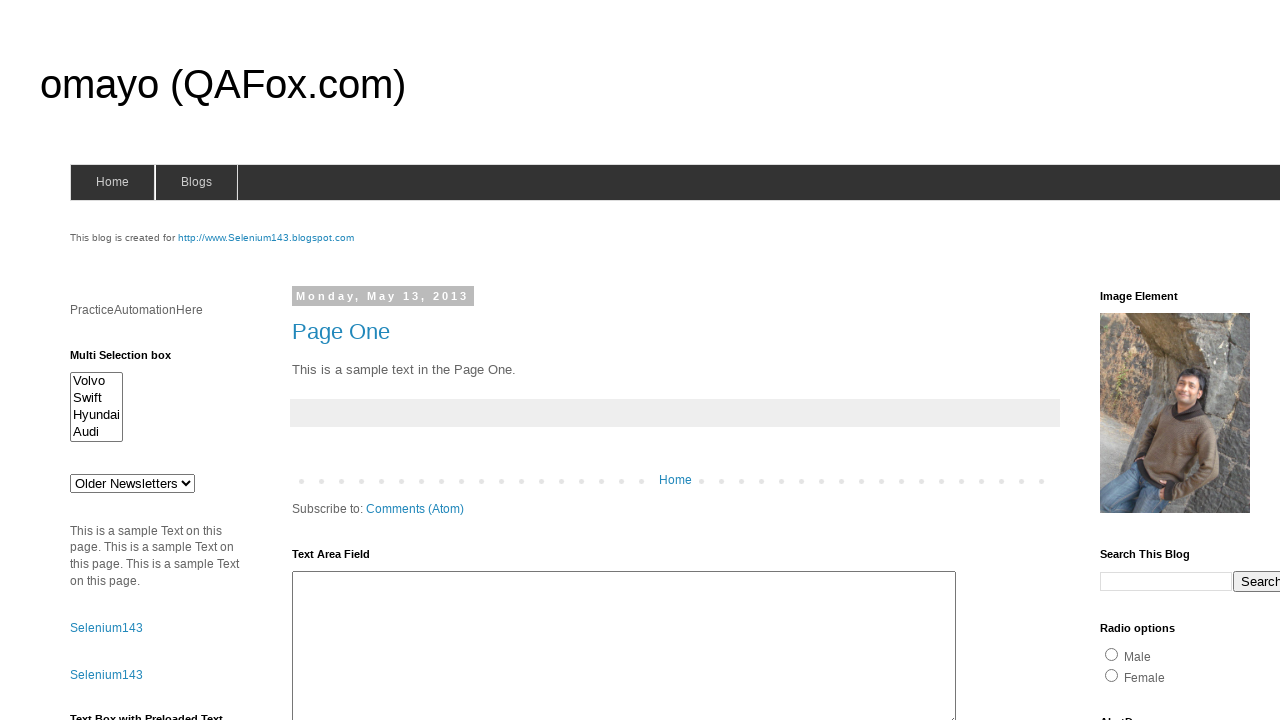

Clicked prompt button to trigger alert at (1140, 361) on #prompt
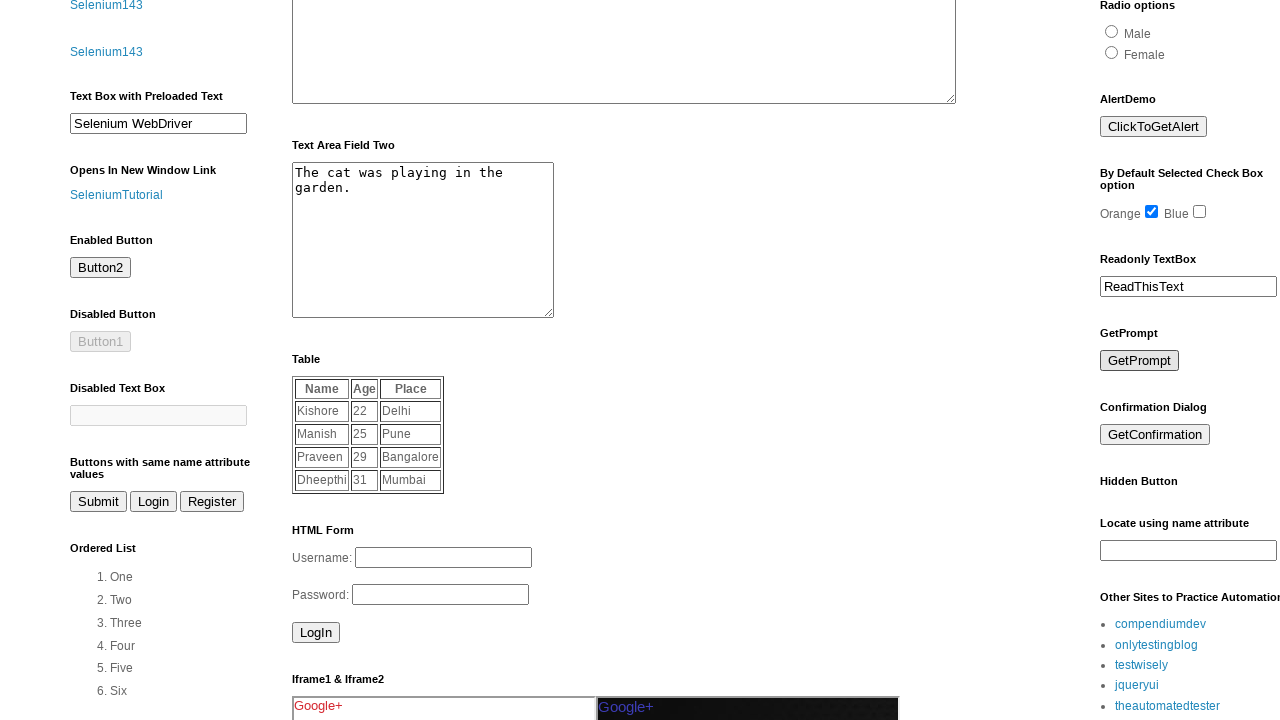

Set up dialog handler to accept prompt with text 'apoorva'
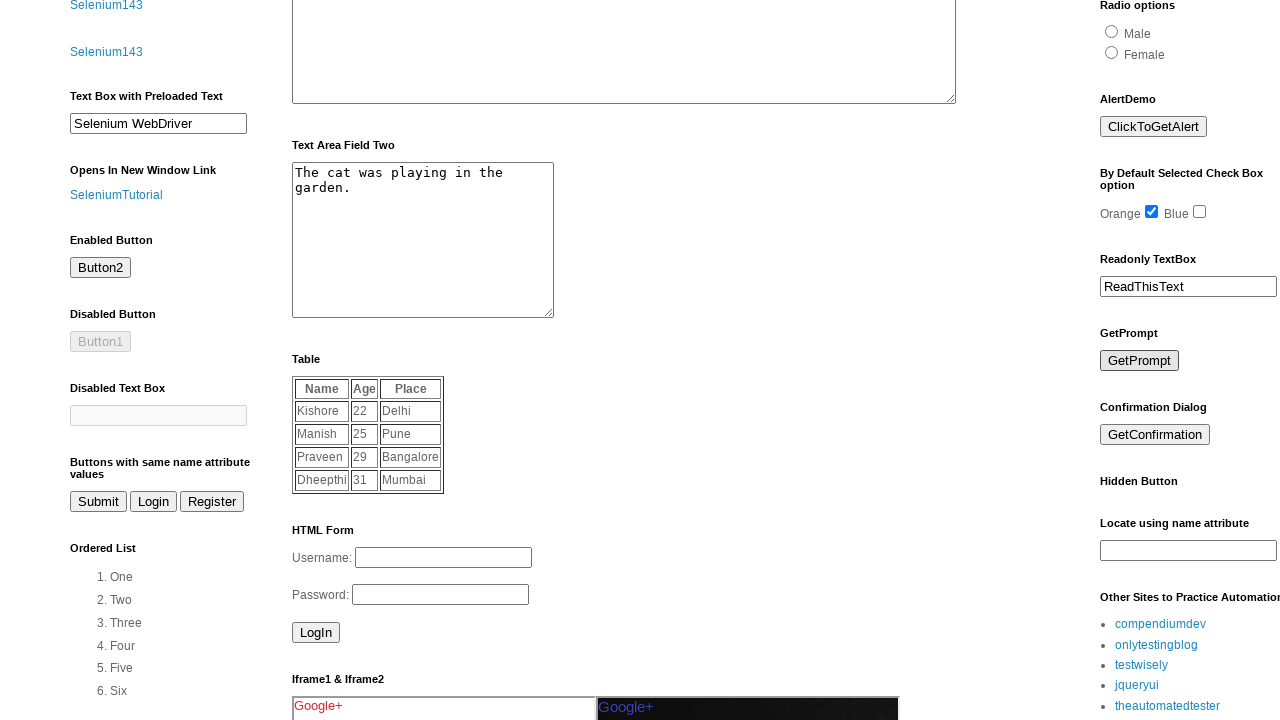

Clicked prompt button again with handler ready at (1140, 361) on #prompt
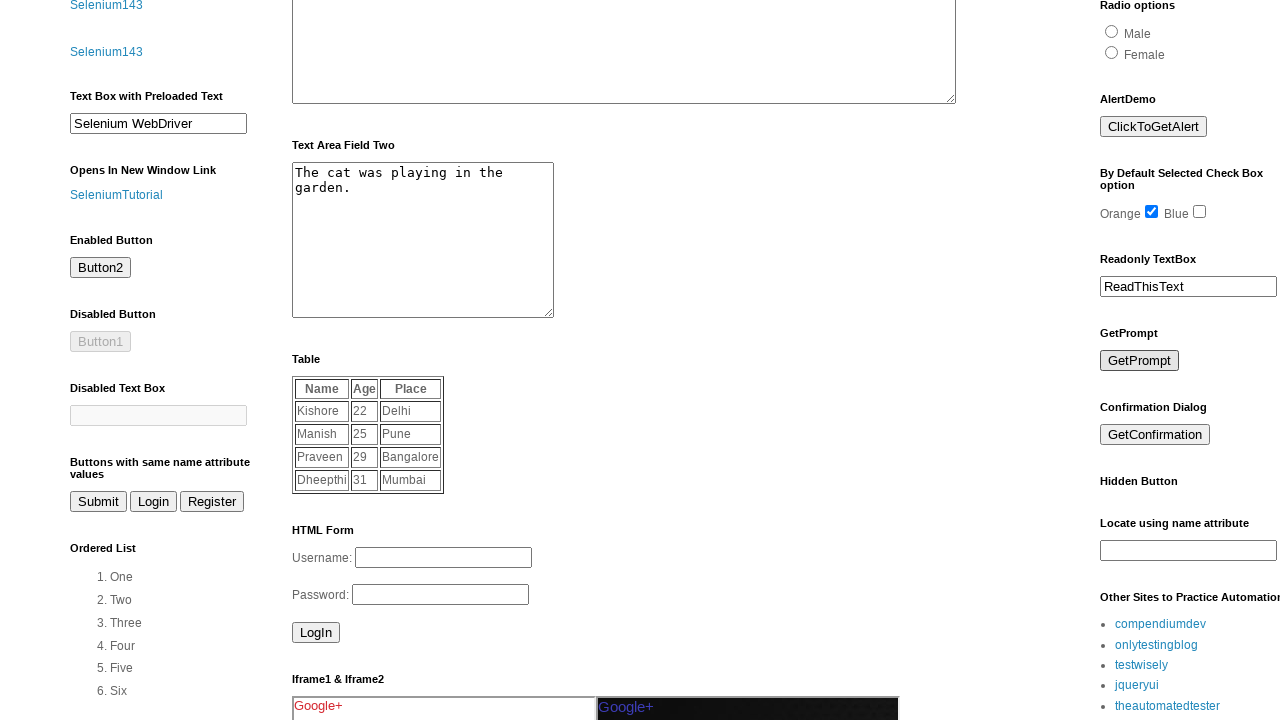

Waited for page to stabilize after dialog
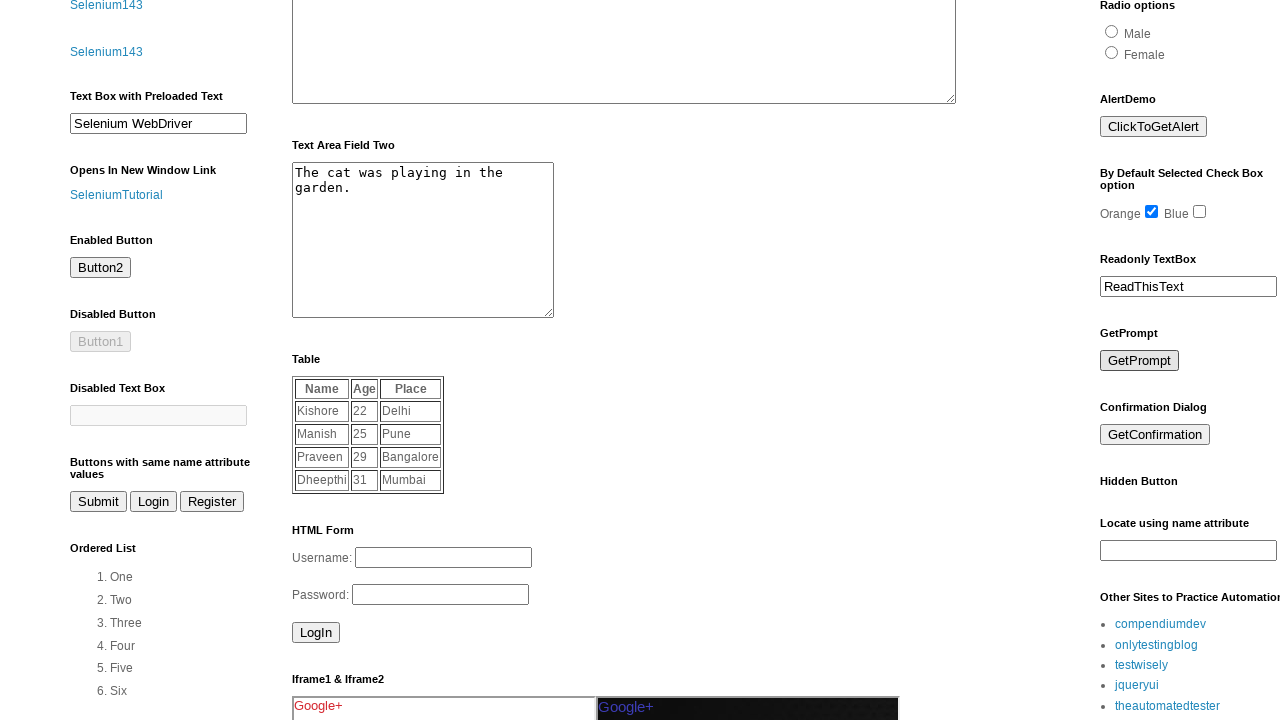

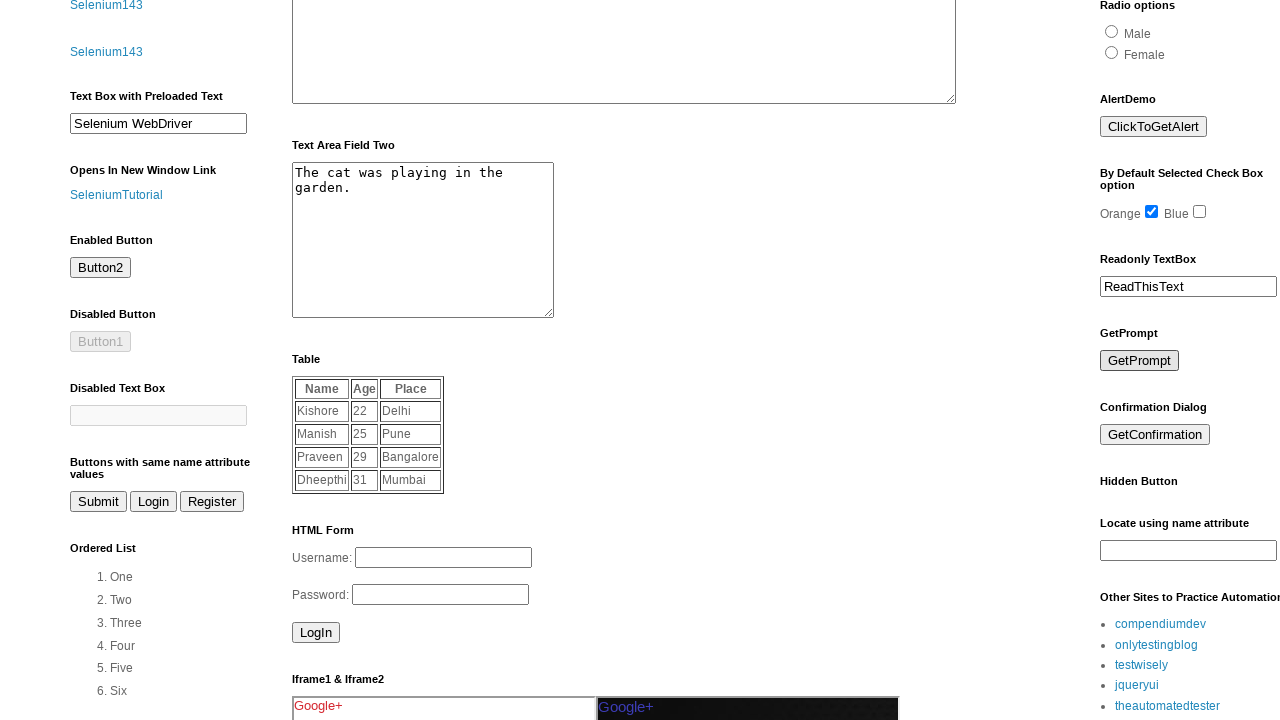